Tests drag and drop functionality by dragging column A to column B and verifying the columns have swapped

Starting URL: https://the-internet.herokuapp.com/drag_and_drop

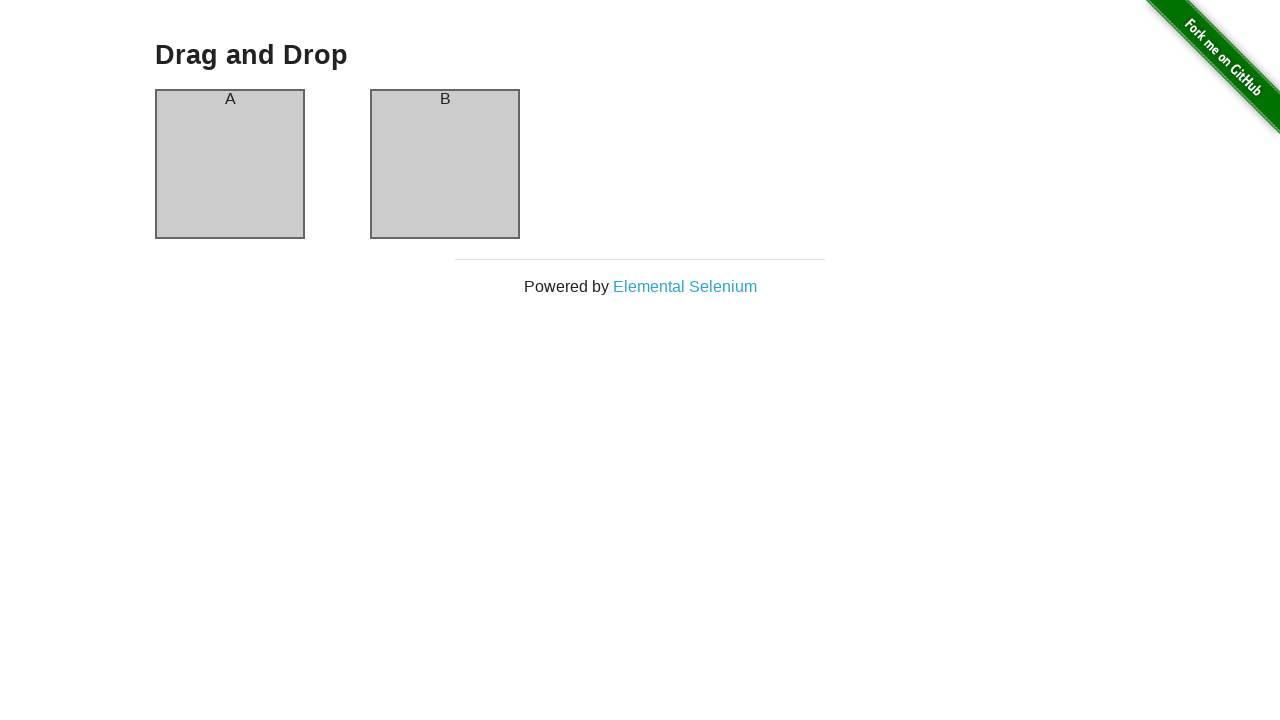

Navigated to drag and drop test page
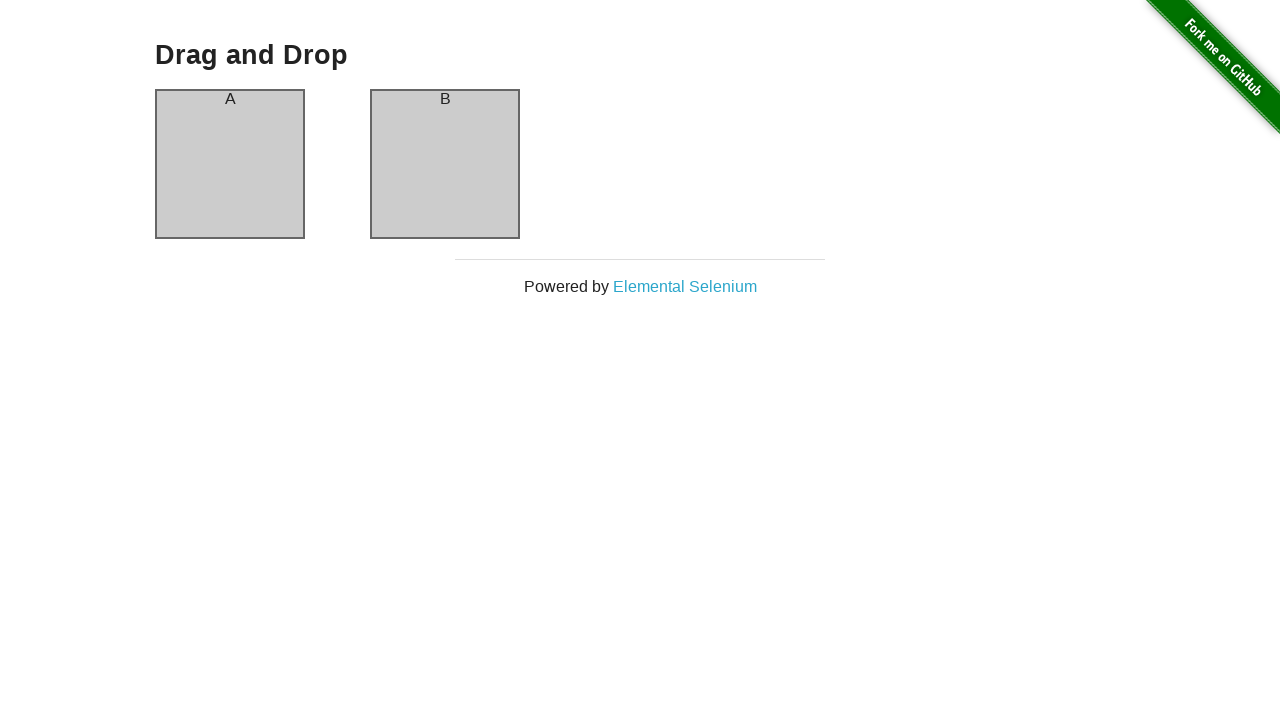

Dragged column A to column B at (445, 164)
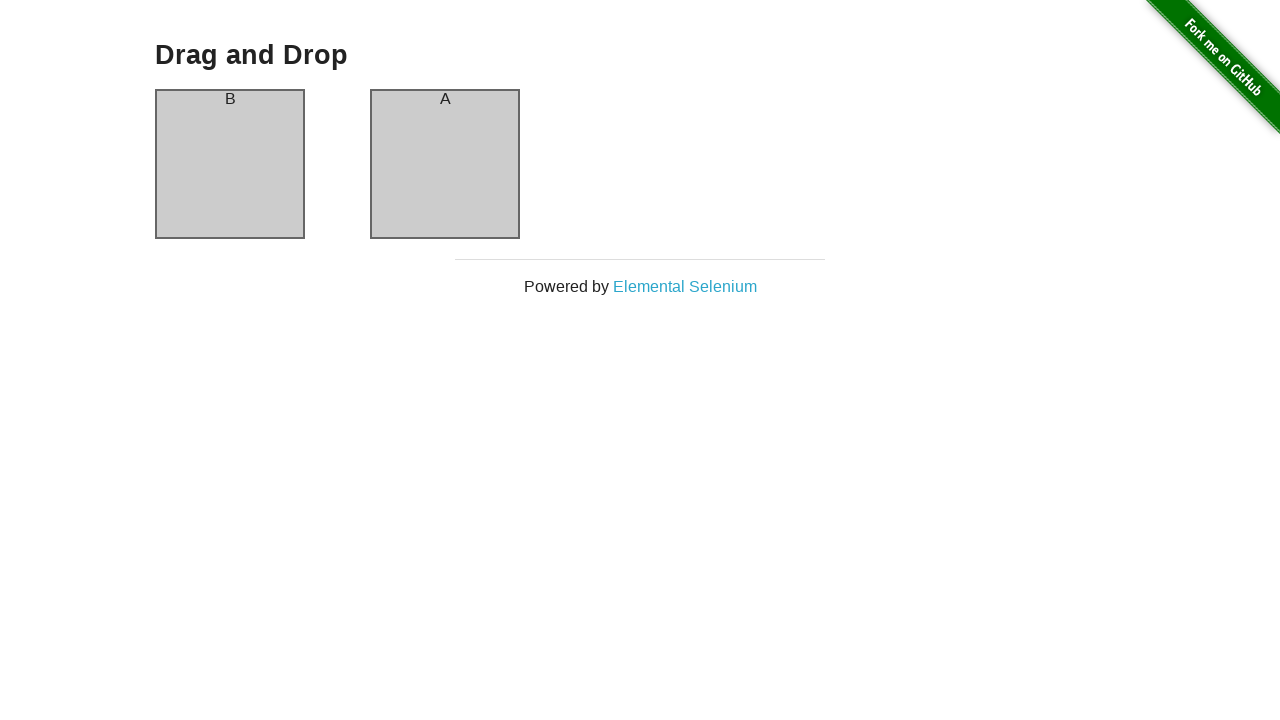

Verified columns have swapped - column A selector found
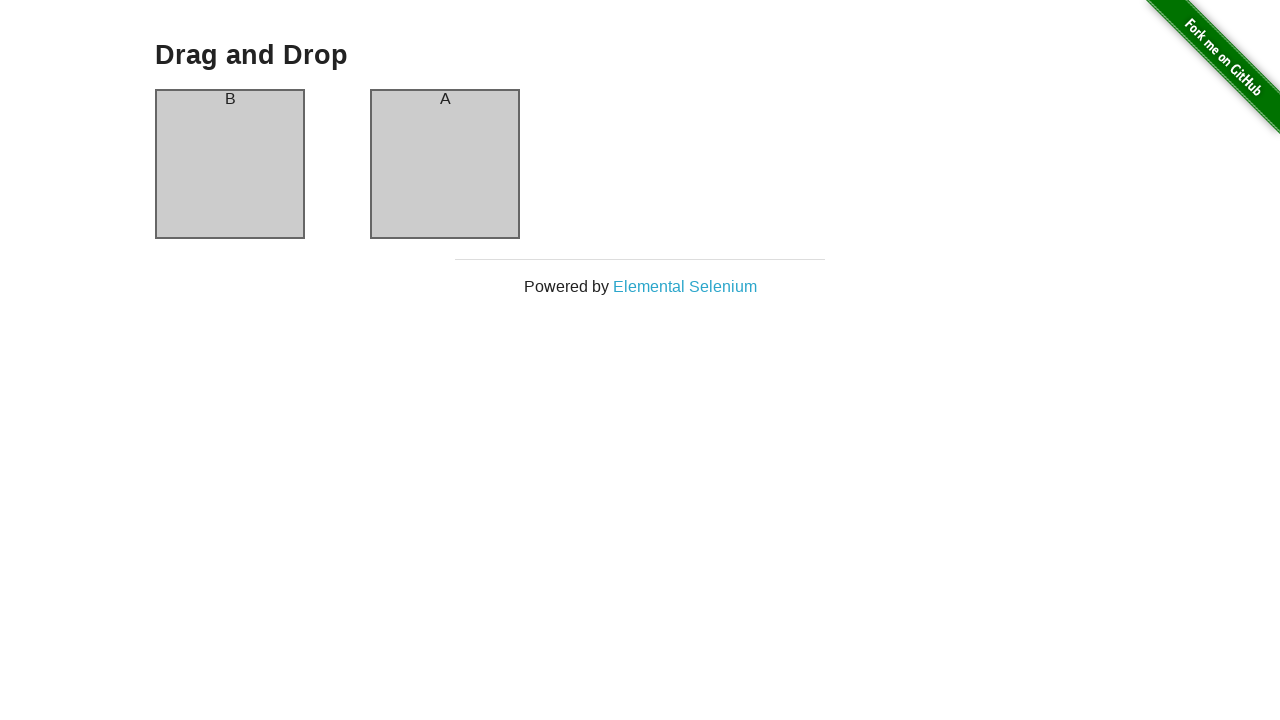

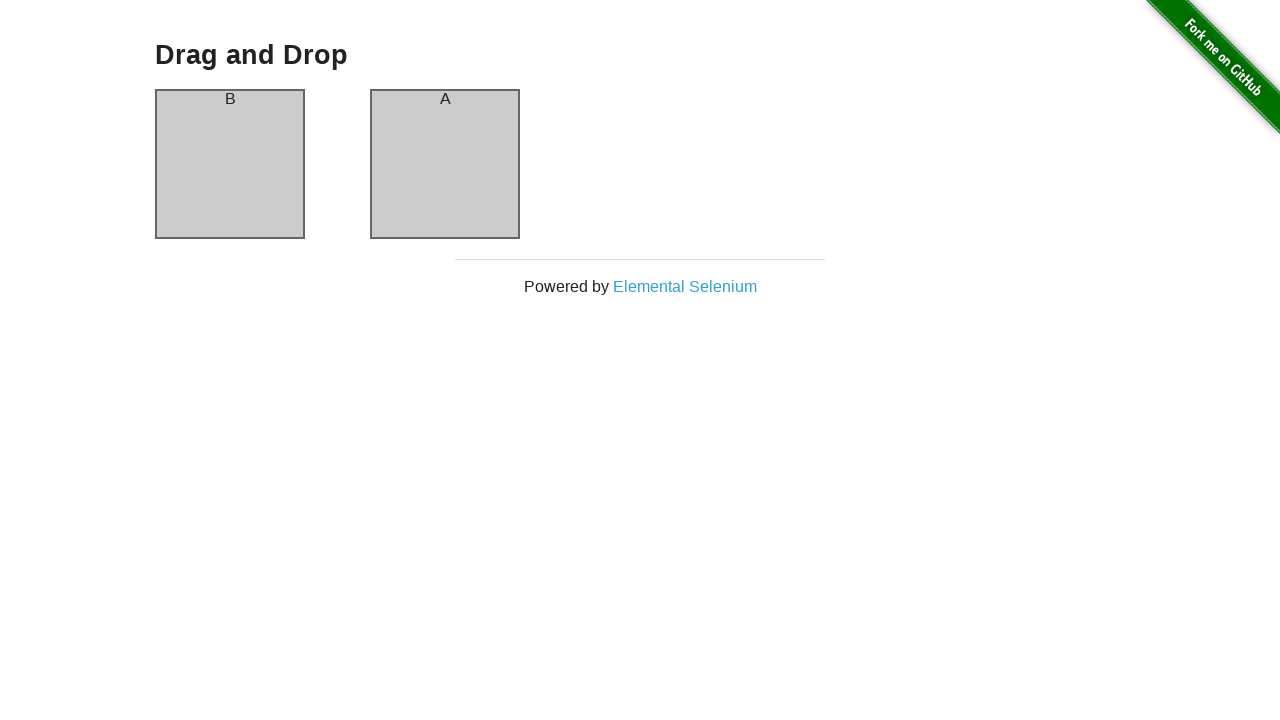